Navigates to the DemoQA dynamic properties page which demonstrates elements that change state over time (enabling after delay, color change, visibility after delay)

Starting URL: https://demoqa.com/dynamic-properties

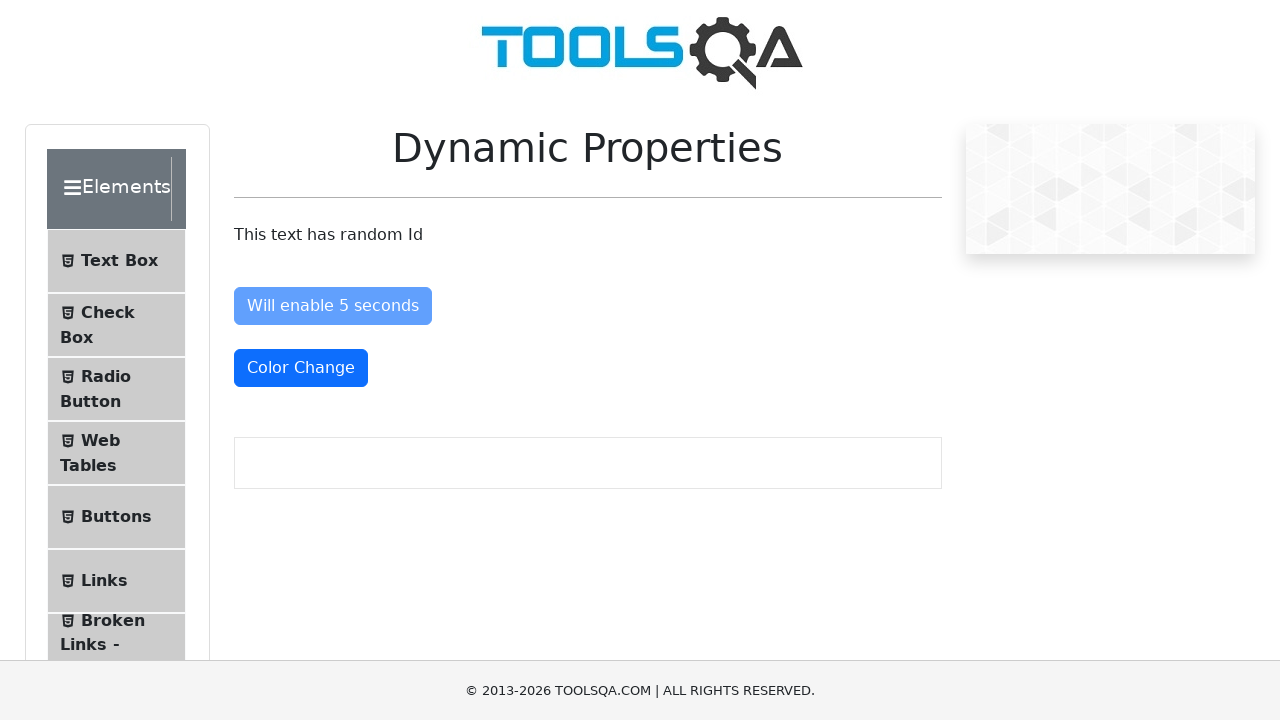

Waited for #enableAfter element to be present in DOM
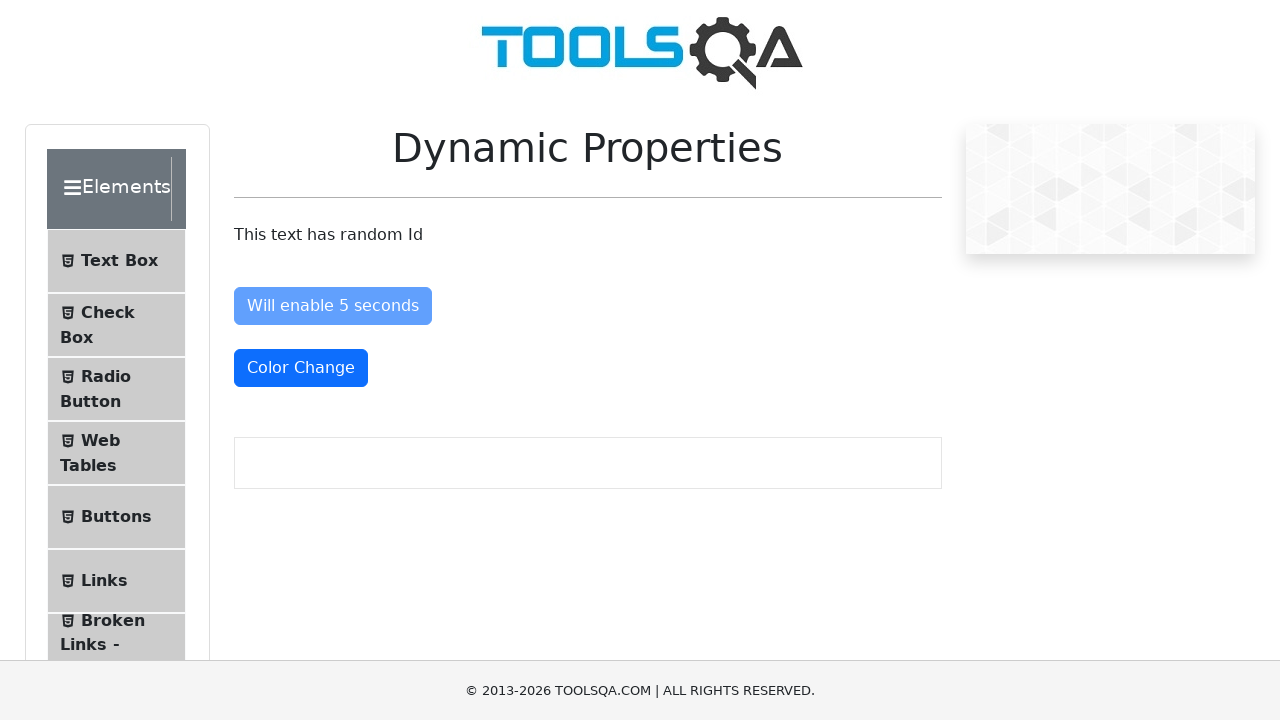

Waited for #enableAfter button to become enabled (disabled attribute removed)
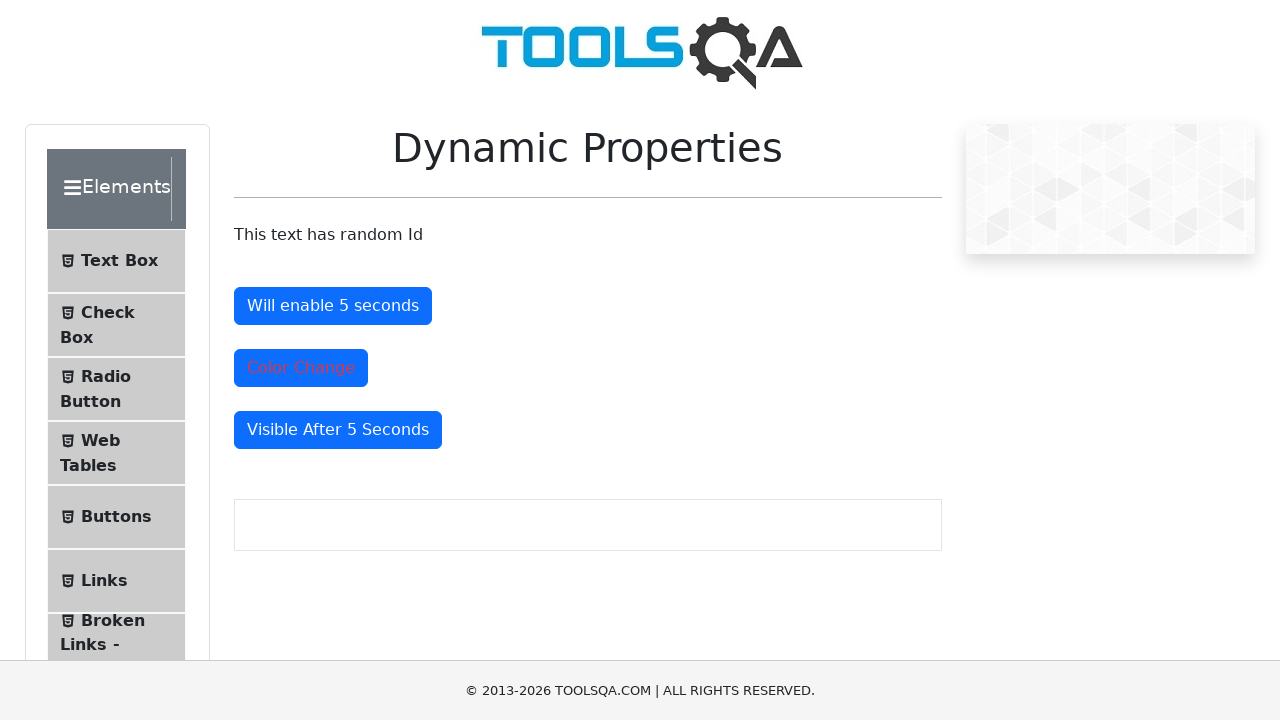

Waited for #visibleAfter button to become visible
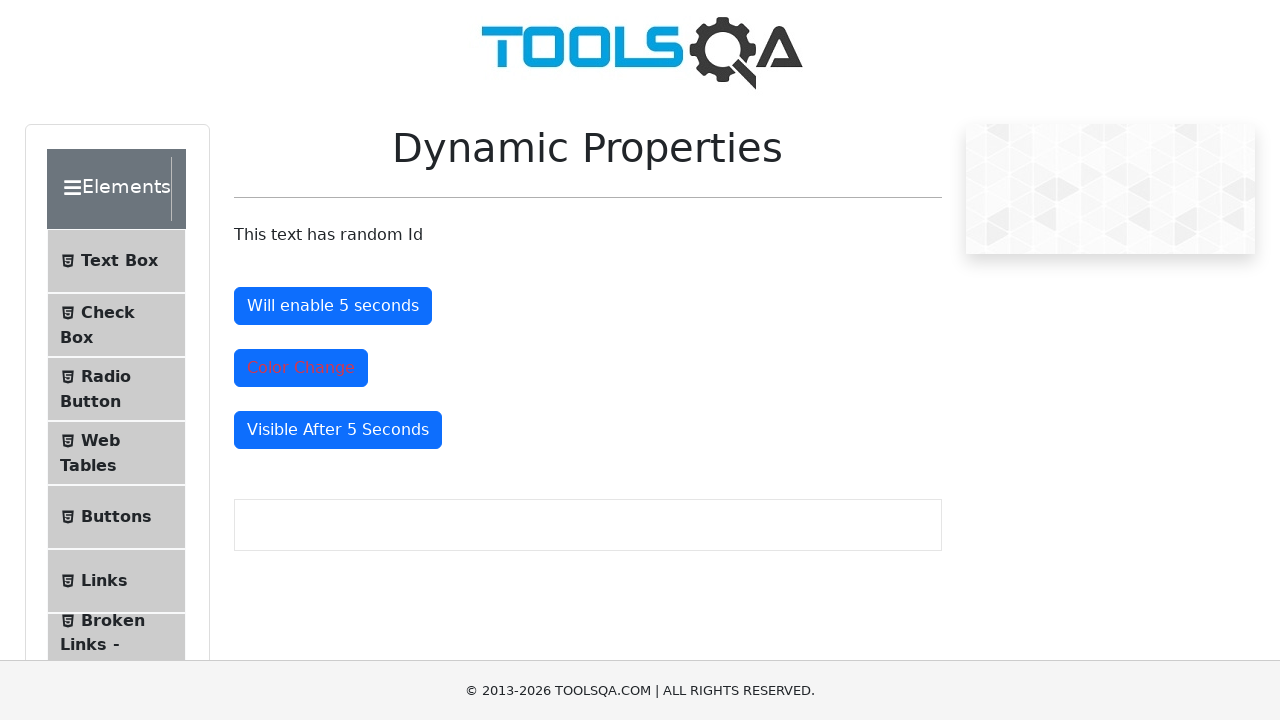

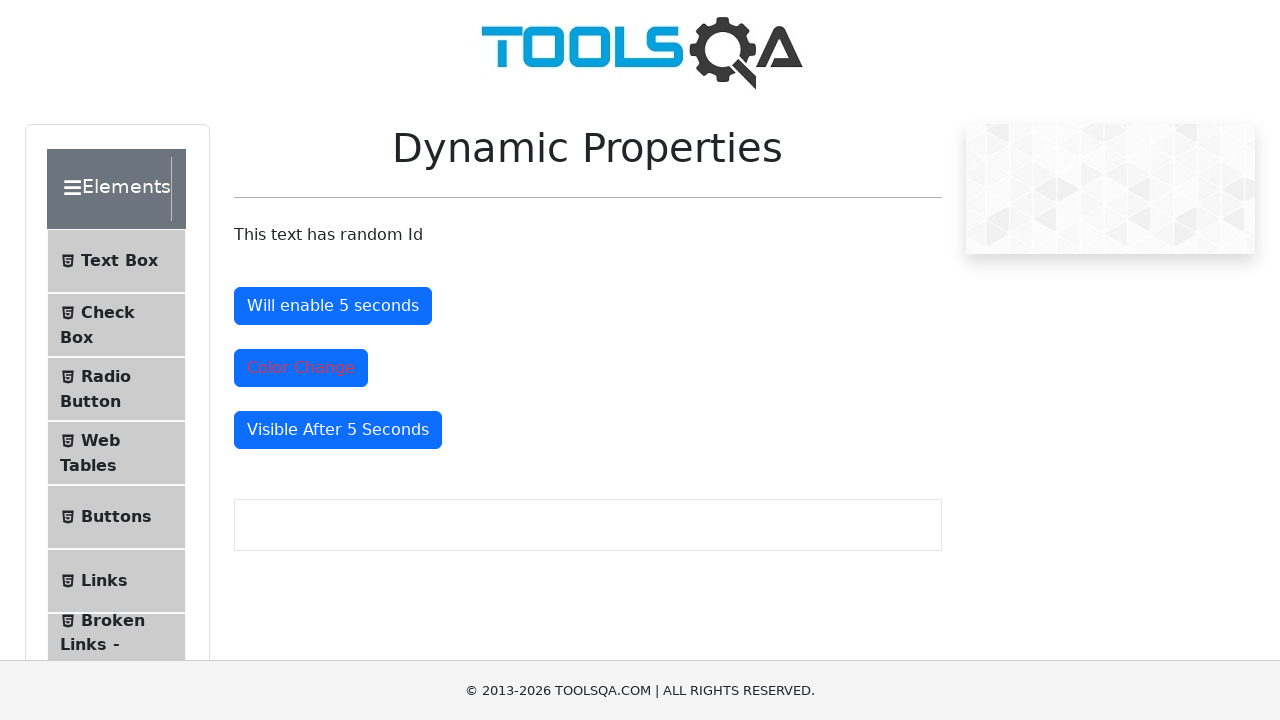